Tests JavaScript alert handling by clicking a button to trigger an alert box and then accepting the alert

Starting URL: http://demo.automationtesting.in/Alerts.html

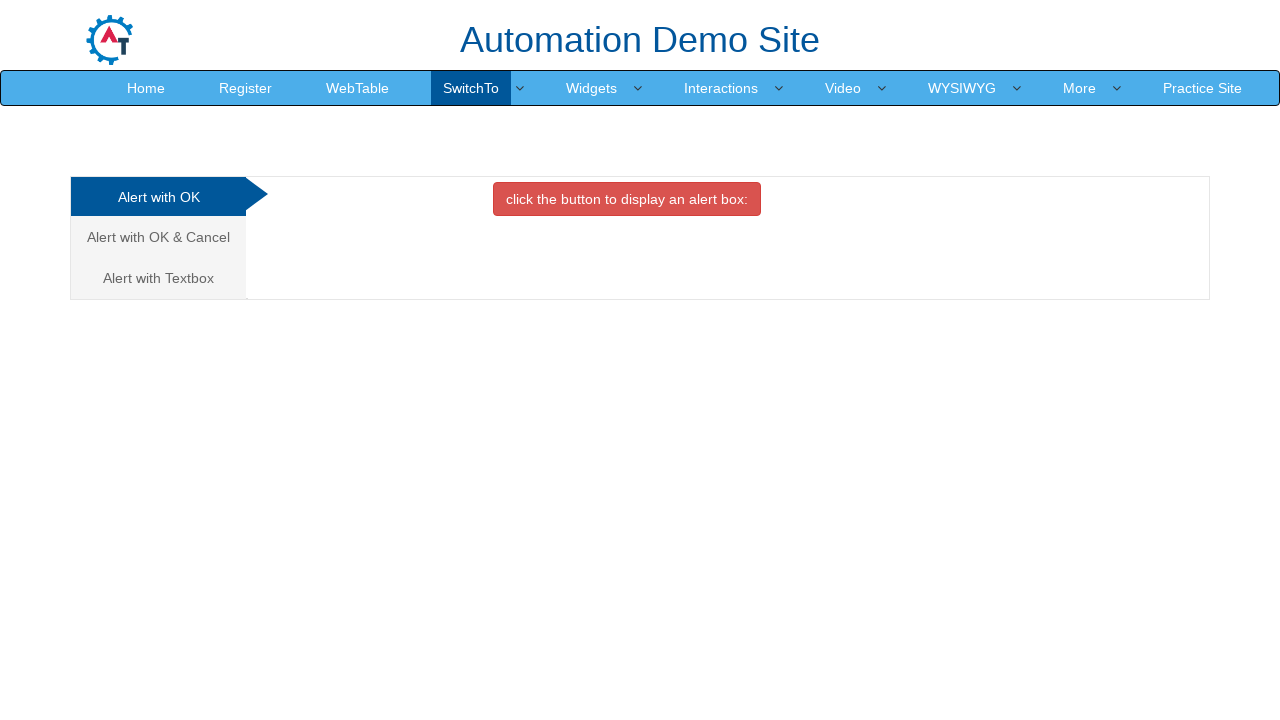

Set up dialog handler to automatically accept alerts
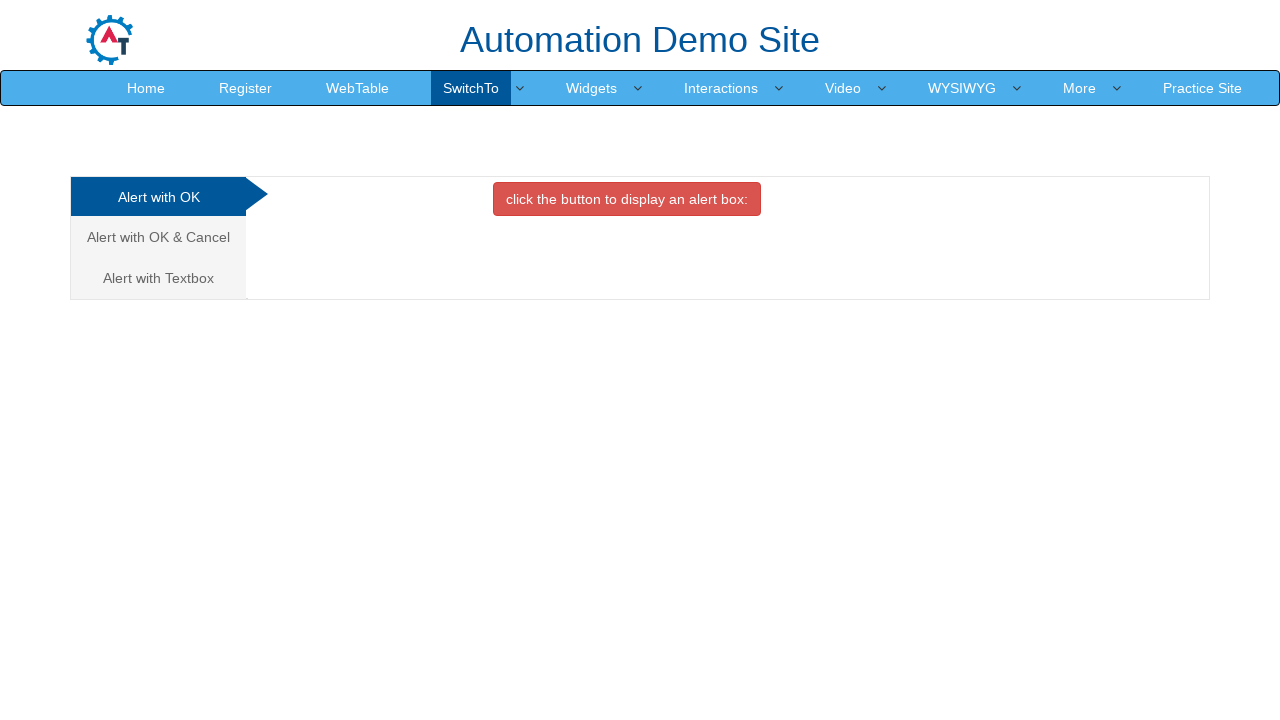

Clicked on 'Alert with OK' tab/link at (158, 197) on xpath=//a[contains(text(),'Alert with OK')]
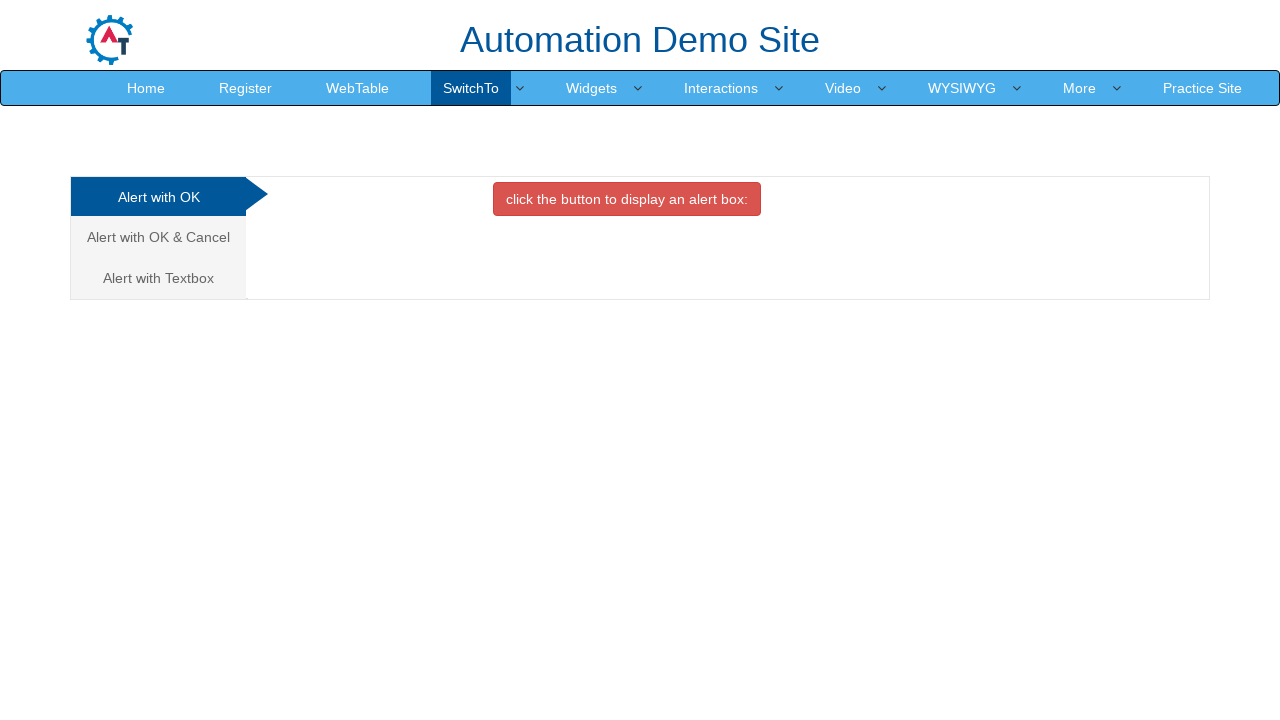

Clicked button to display alert box, alert was automatically accepted at (627, 199) on xpath=//button[contains(text(),'display an  alert box:')]
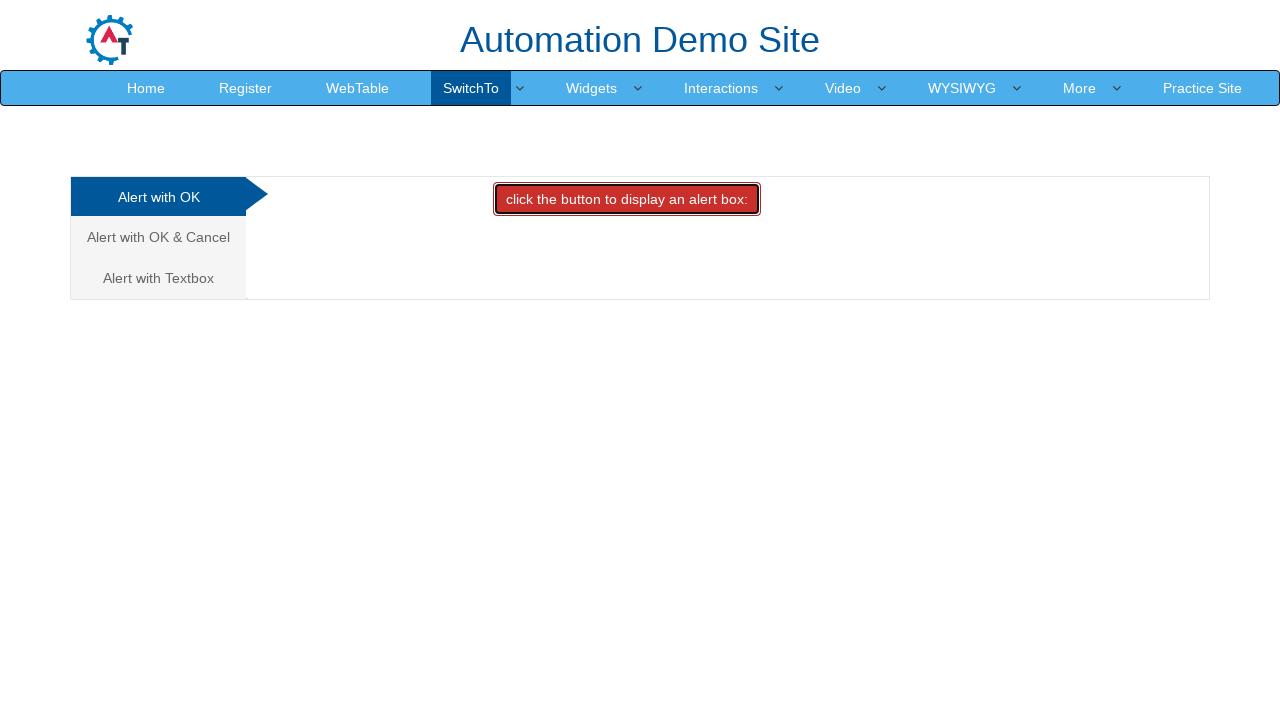

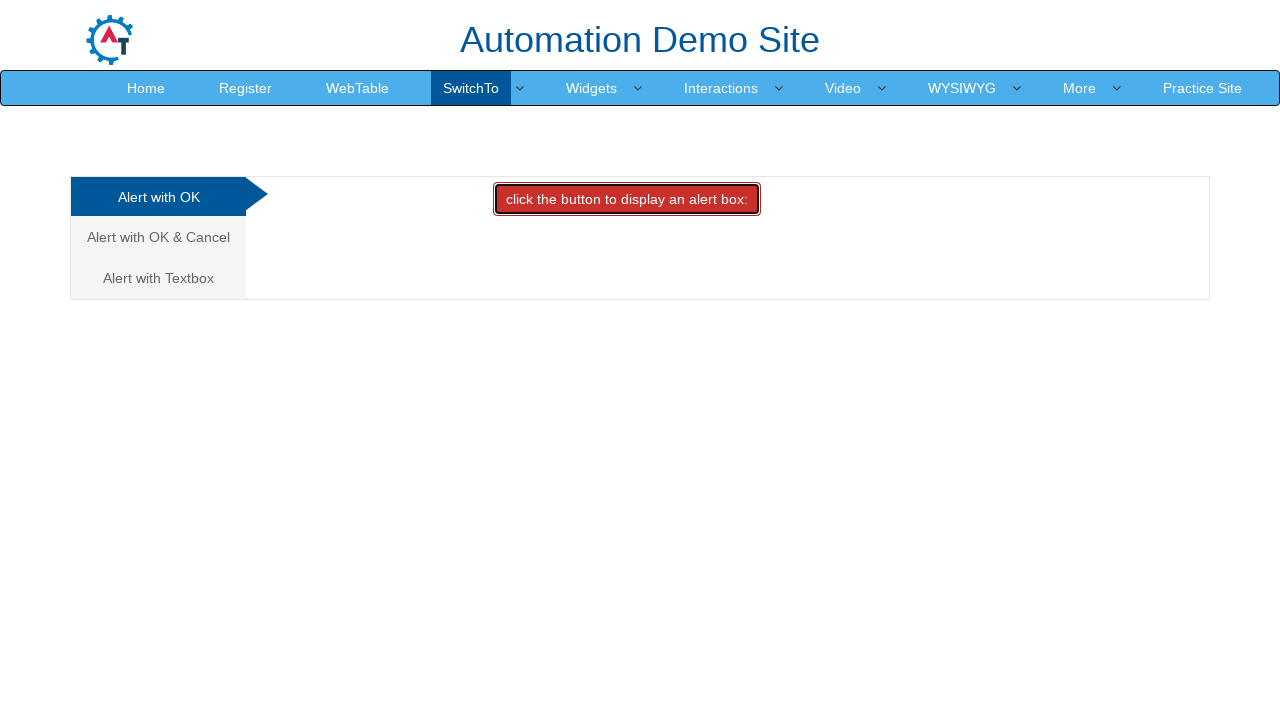